Tests interaction with form elements on demoqa.com by clicking an SVG element, selecting a radio button, and navigating to checkbox section

Starting URL: https://demoqa.com/

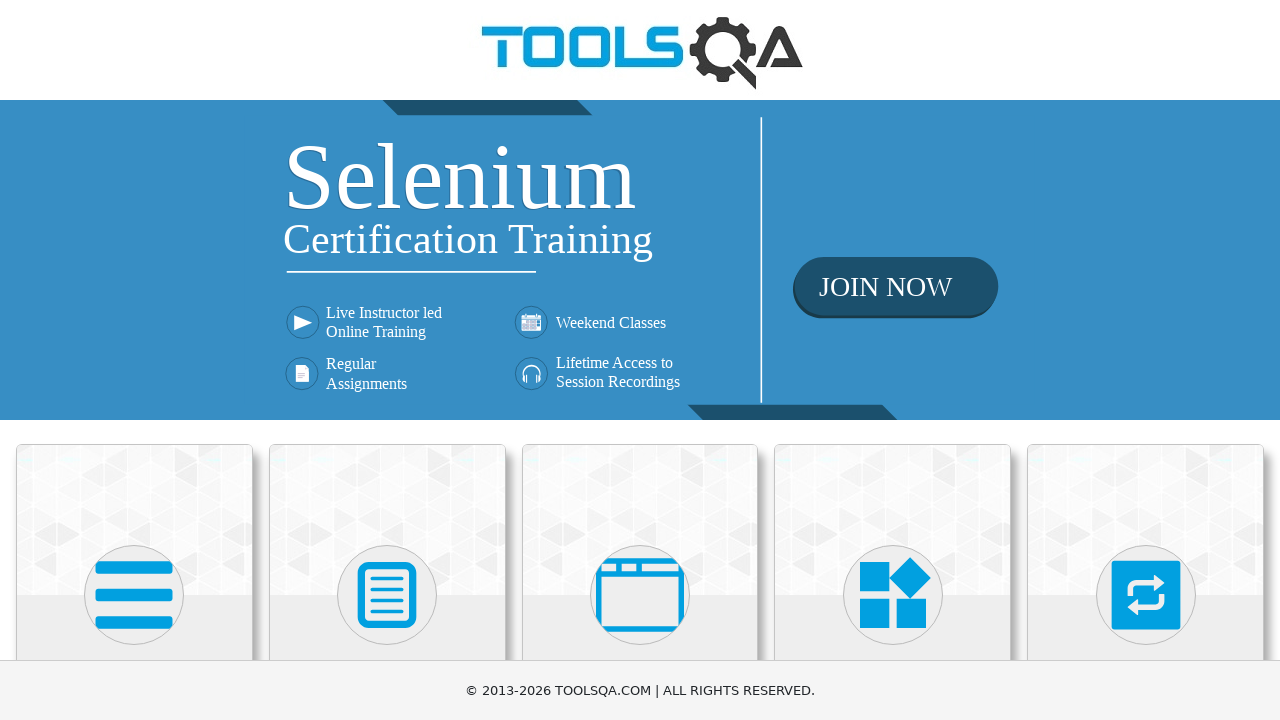

Clicked the first SVG element (menu/navigation icon) at (134, 595) on svg >> nth=0
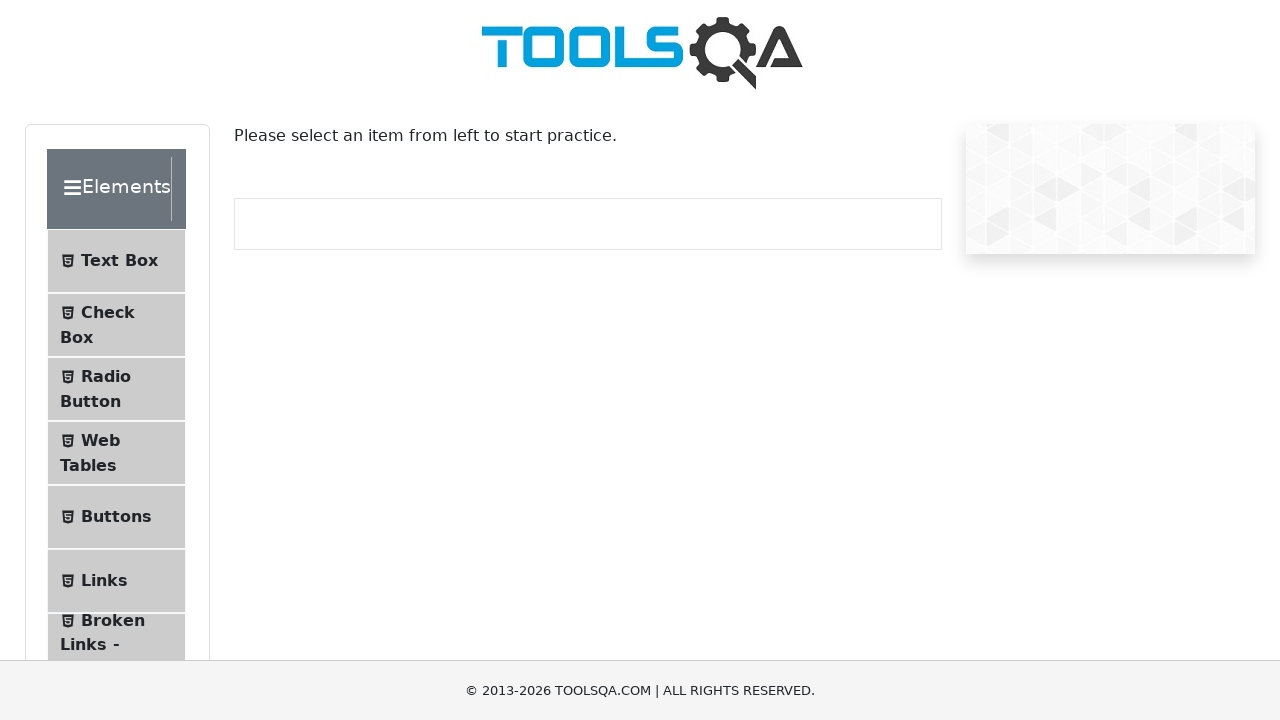

Clicked on Radio Button menu item at (106, 376) on internal:text="Radio Button"i
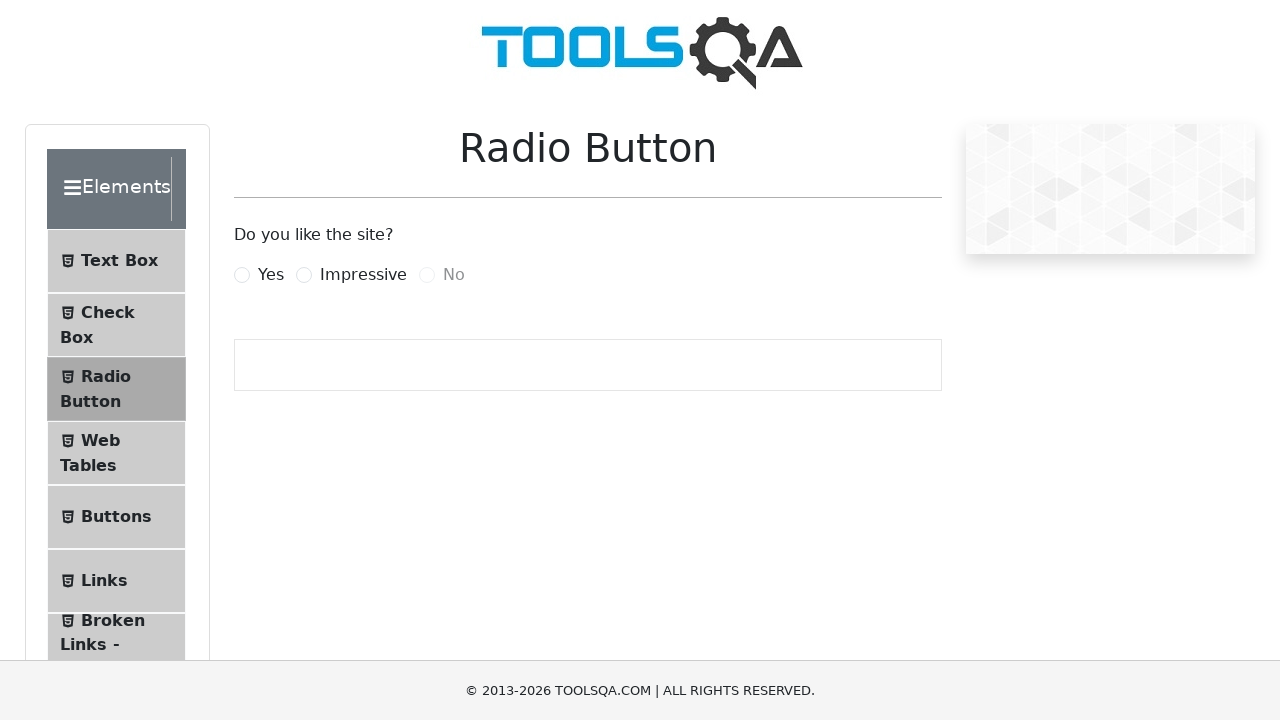

Selected the 'Yes' radio button option at (271, 275) on internal:text="Yes"i
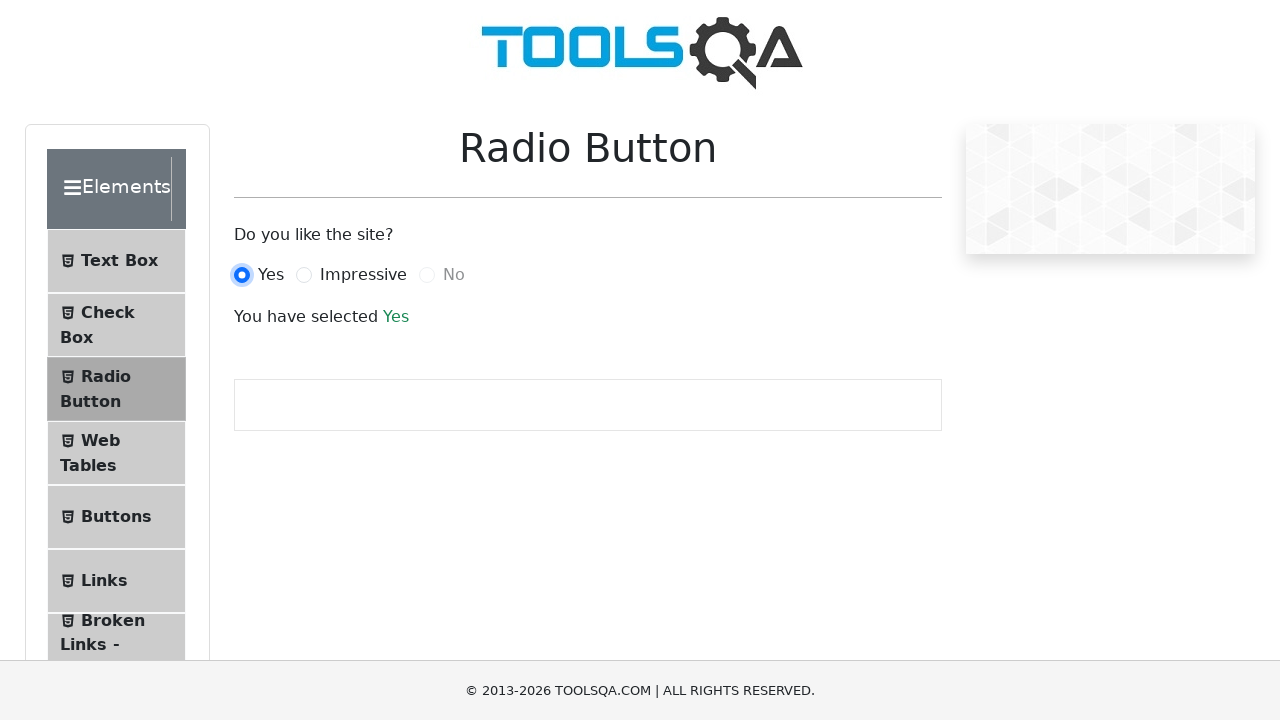

Clicked on Check Box menu item to navigate to checkbox section at (108, 312) on internal:text="Check Box"i
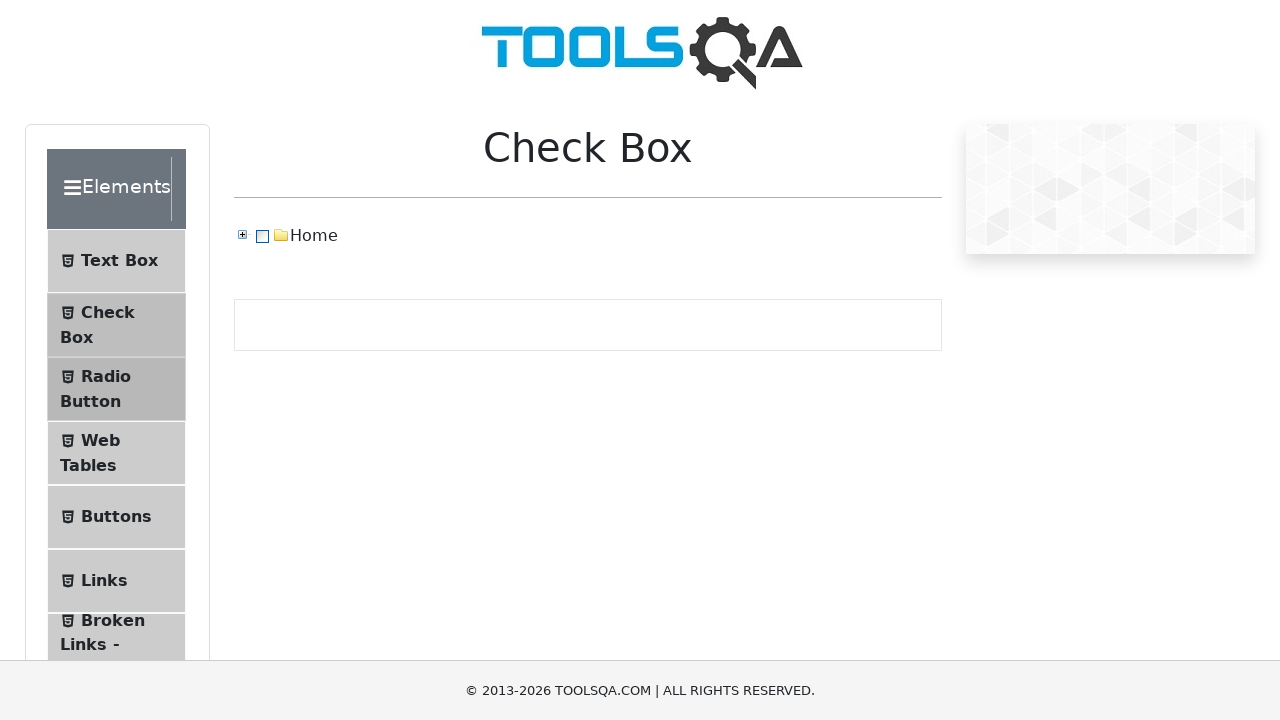

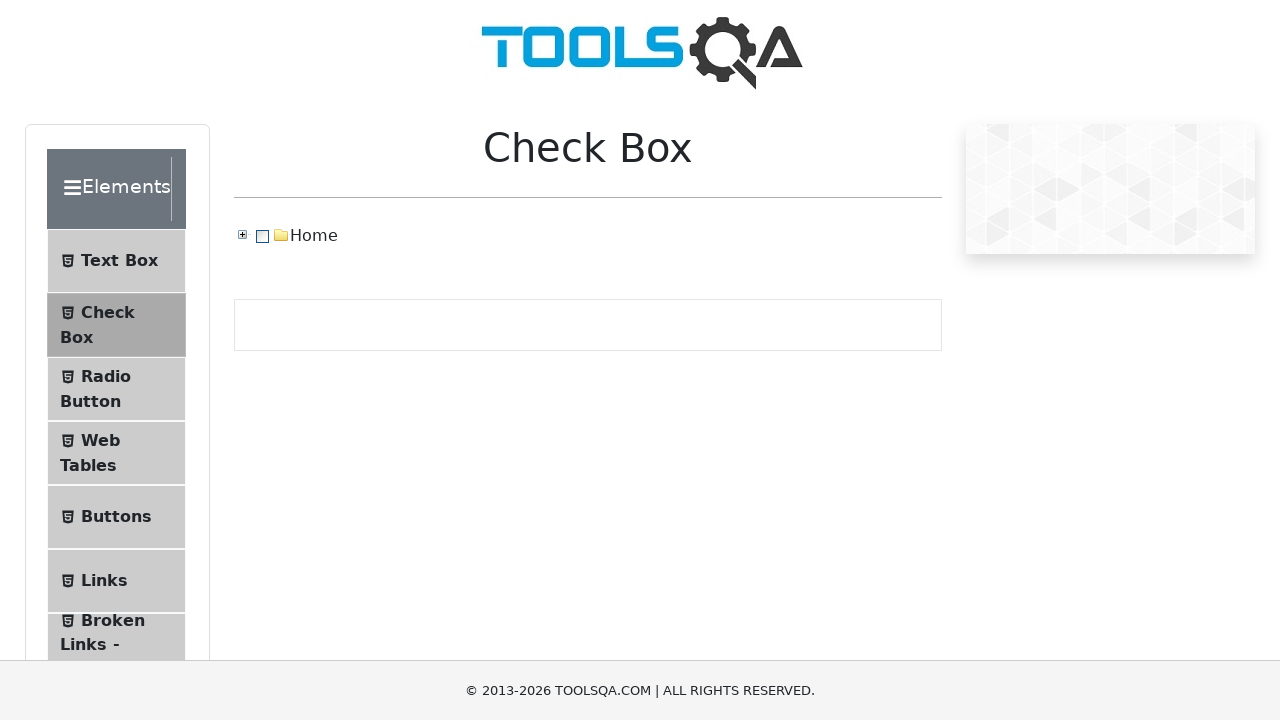